Tests the add/remove elements functionality by clicking the Add Element button, verifying the Delete button appears, clicking Delete to remove it, and verifying the page heading remains visible.

Starting URL: https://the-internet.herokuapp.com/add_remove_elements/

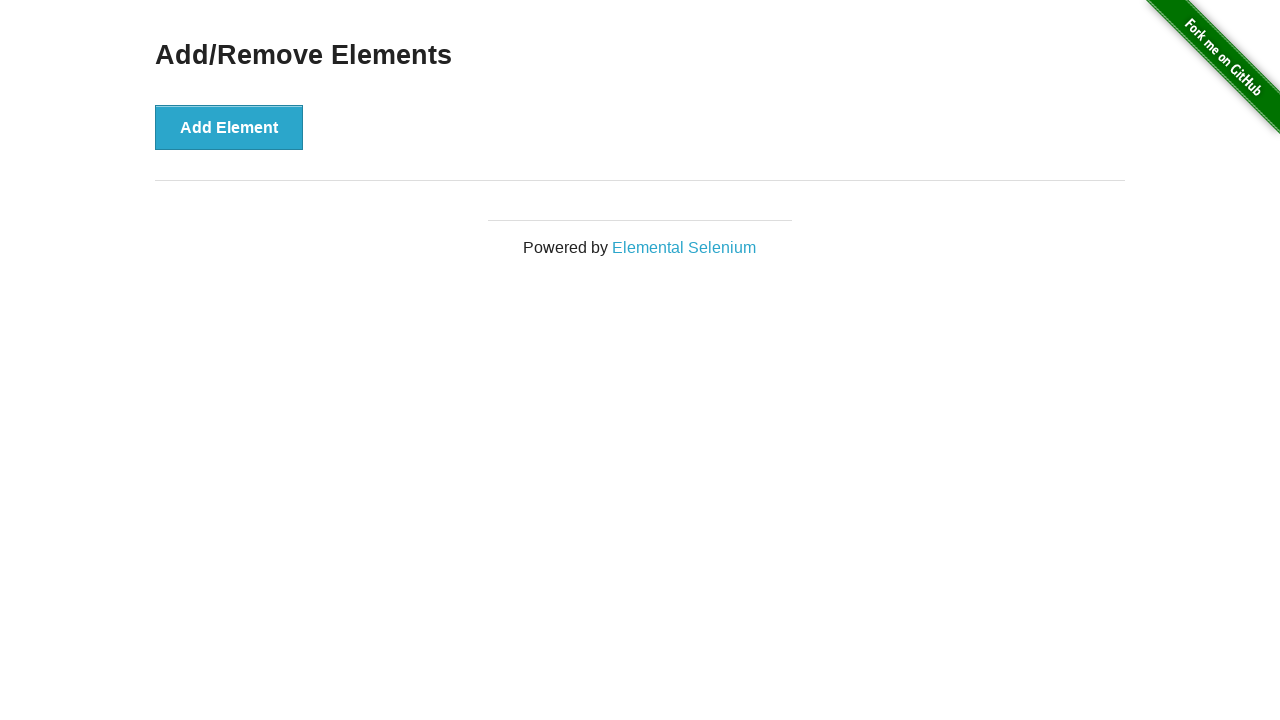

Clicked the Add Element button at (229, 127) on button[onclick='addElement()']
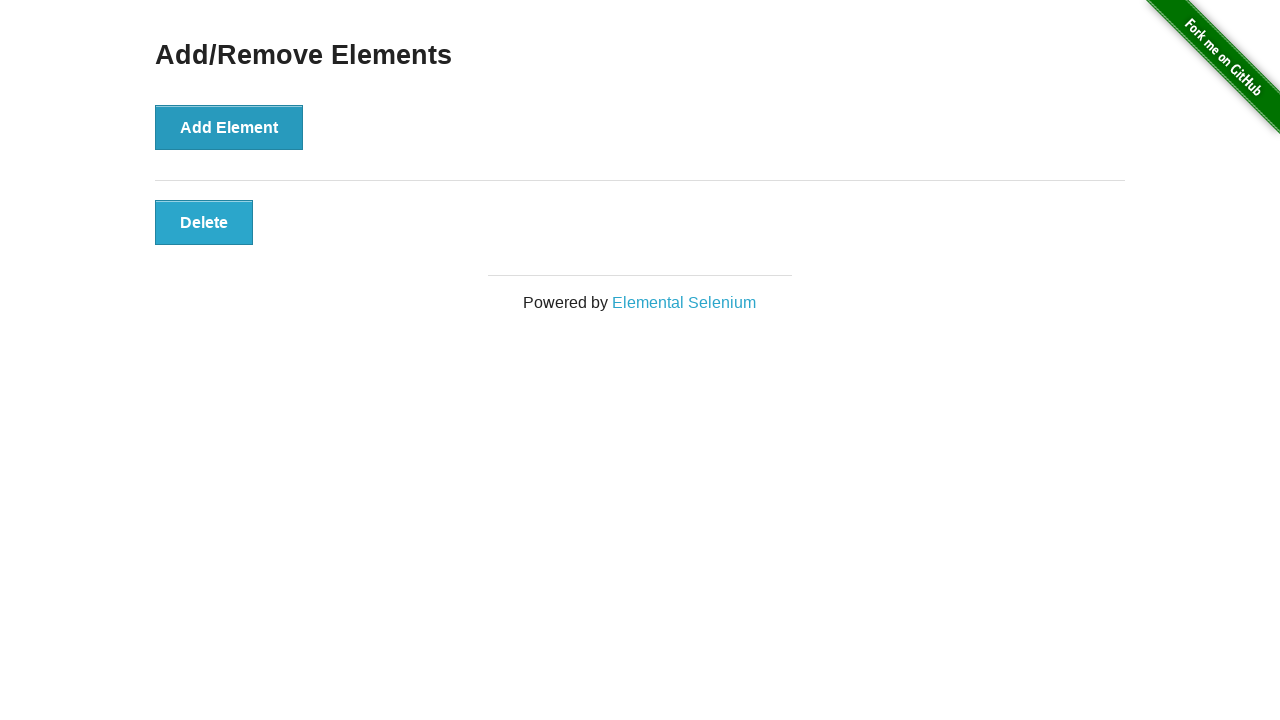

Verified Delete button is visible after adding element
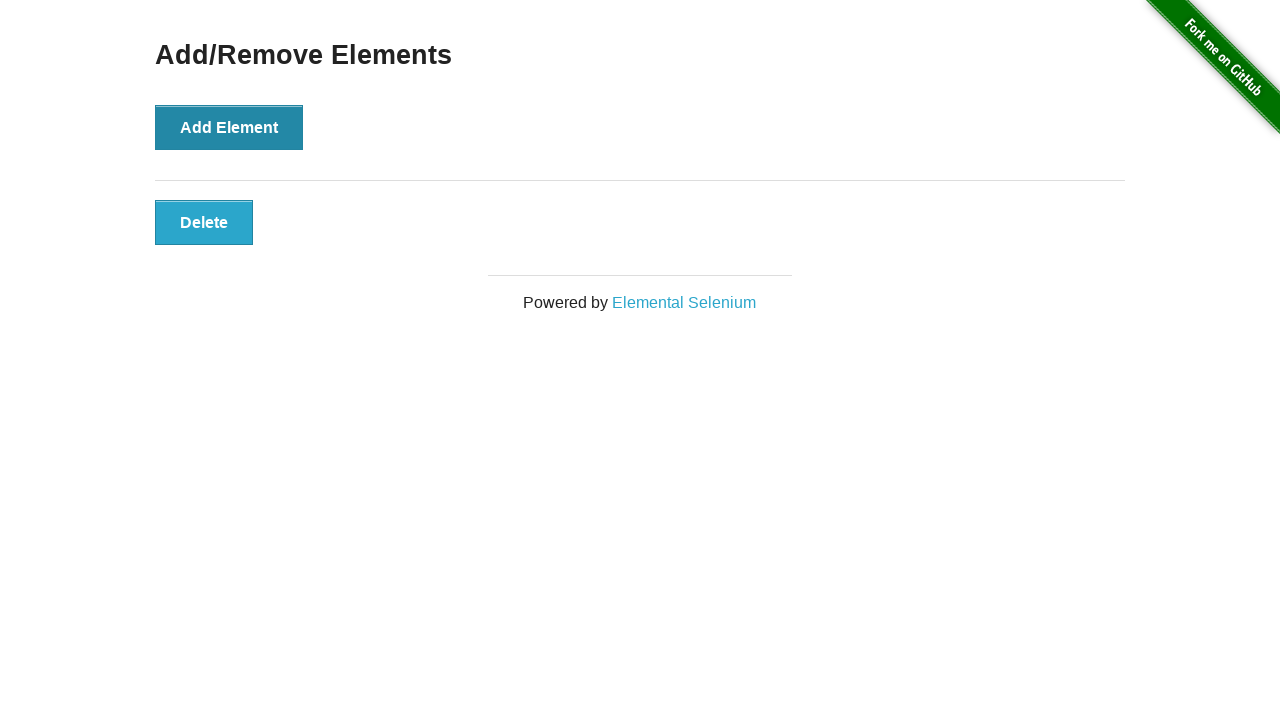

Clicked the Delete button to remove the added element at (204, 222) on button[onclick='deleteElement()']
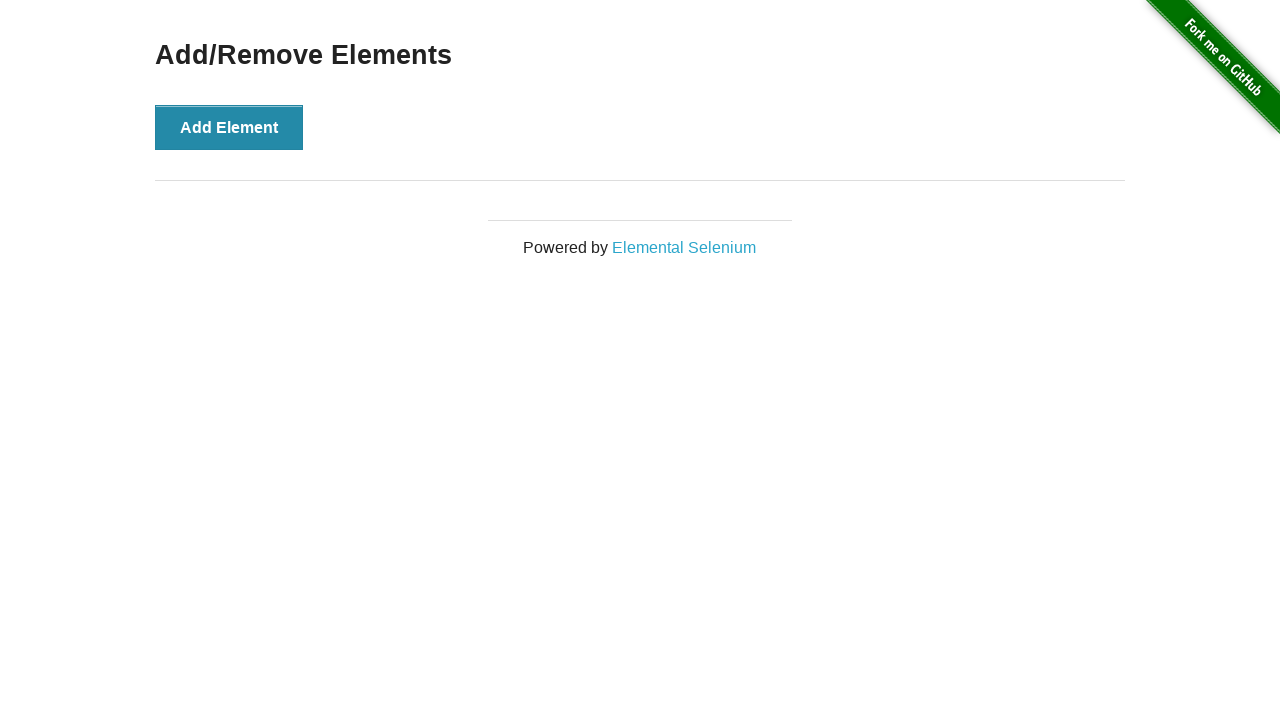

Verified Add/Remove Elements heading remains visible after deletion
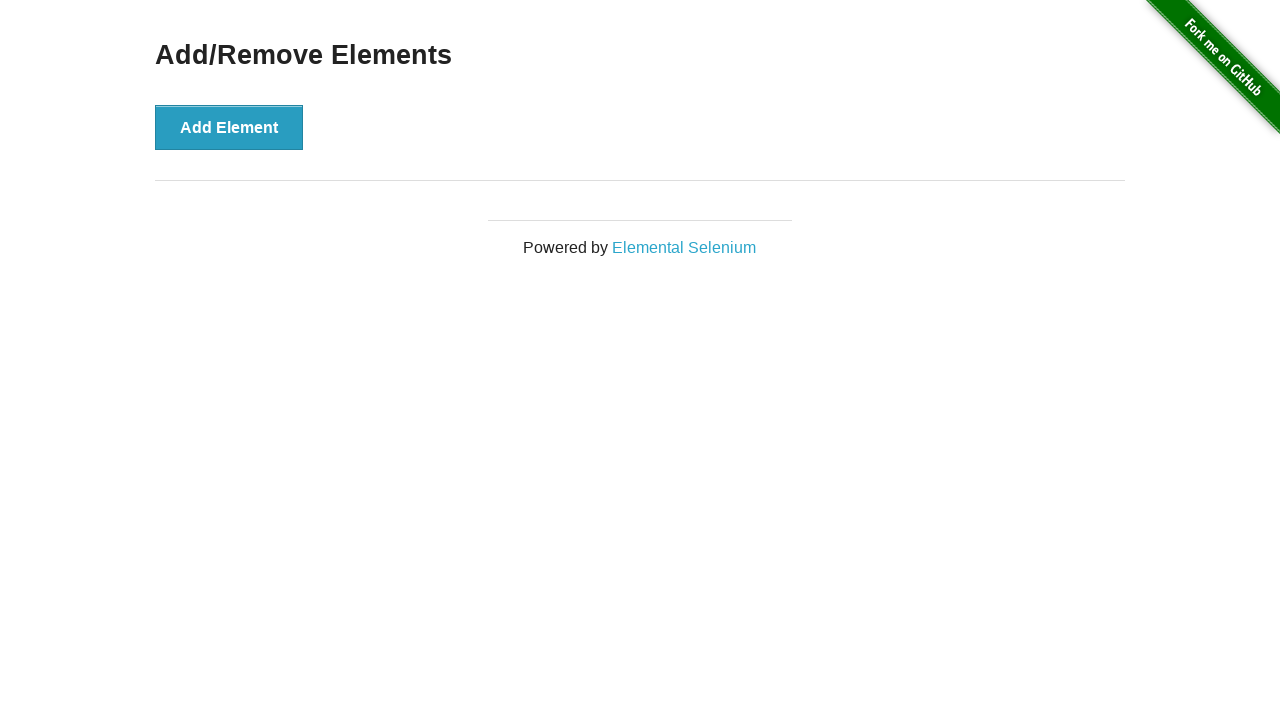

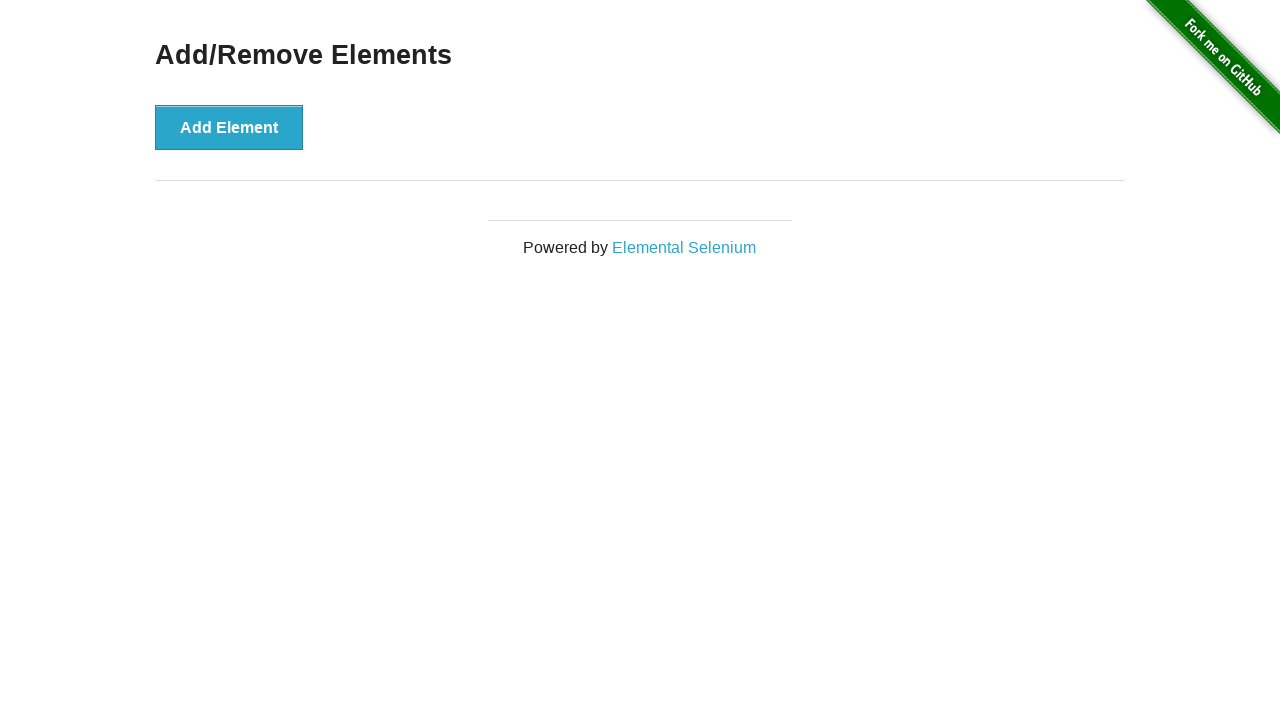